Tests adding a Classic Cheltenham shoe to cart and verifying the success message

Starting URL: https://anupdamoda.github.io/AceOnlineShoePortal/FormalShoeslist.html

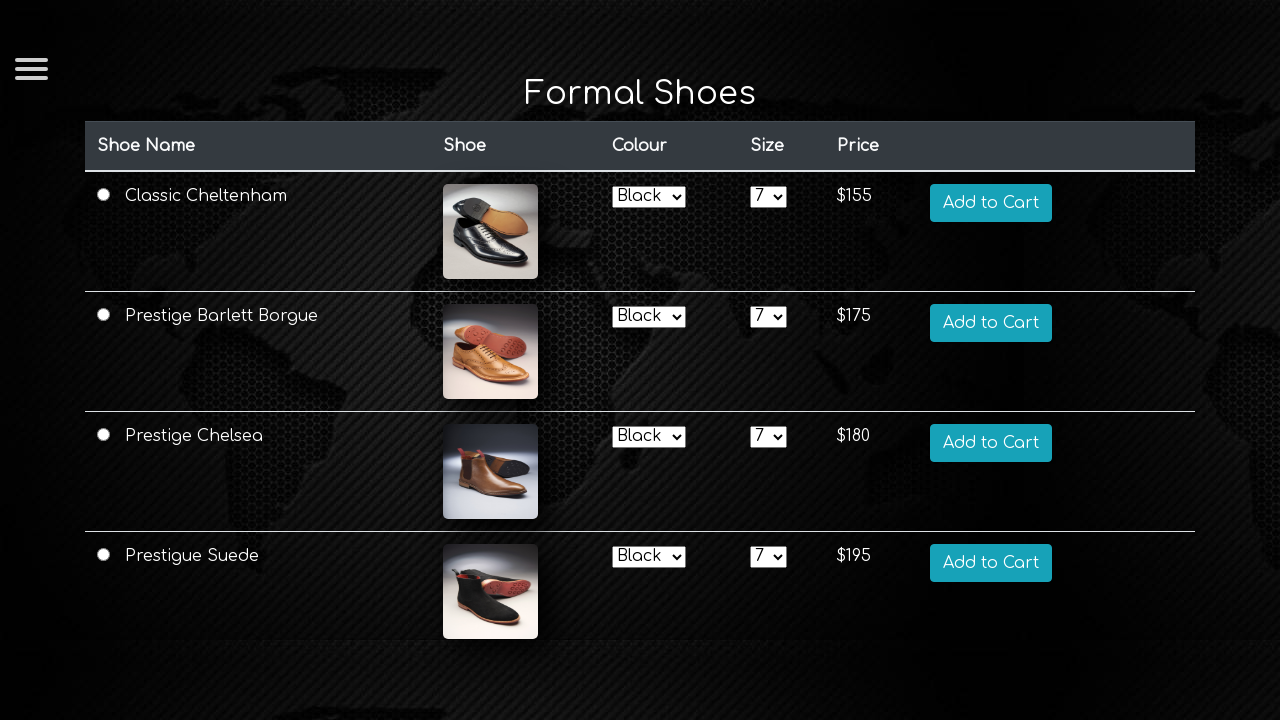

Clicked 'Add to Cart' button for Classic Cheltenham shoe at (991, 203) on text=Classic Cheltenham >> .. >> text=Add to Cart
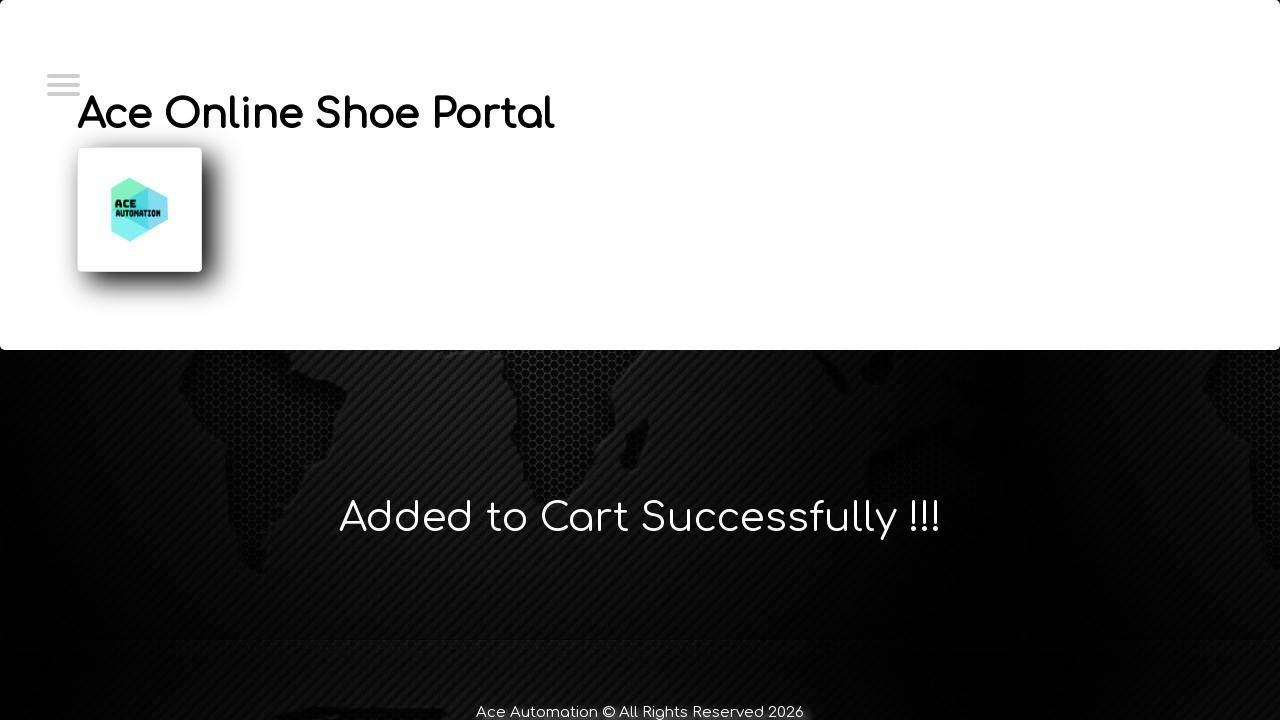

Success message 'Added to Cart Successfully !!!' appeared
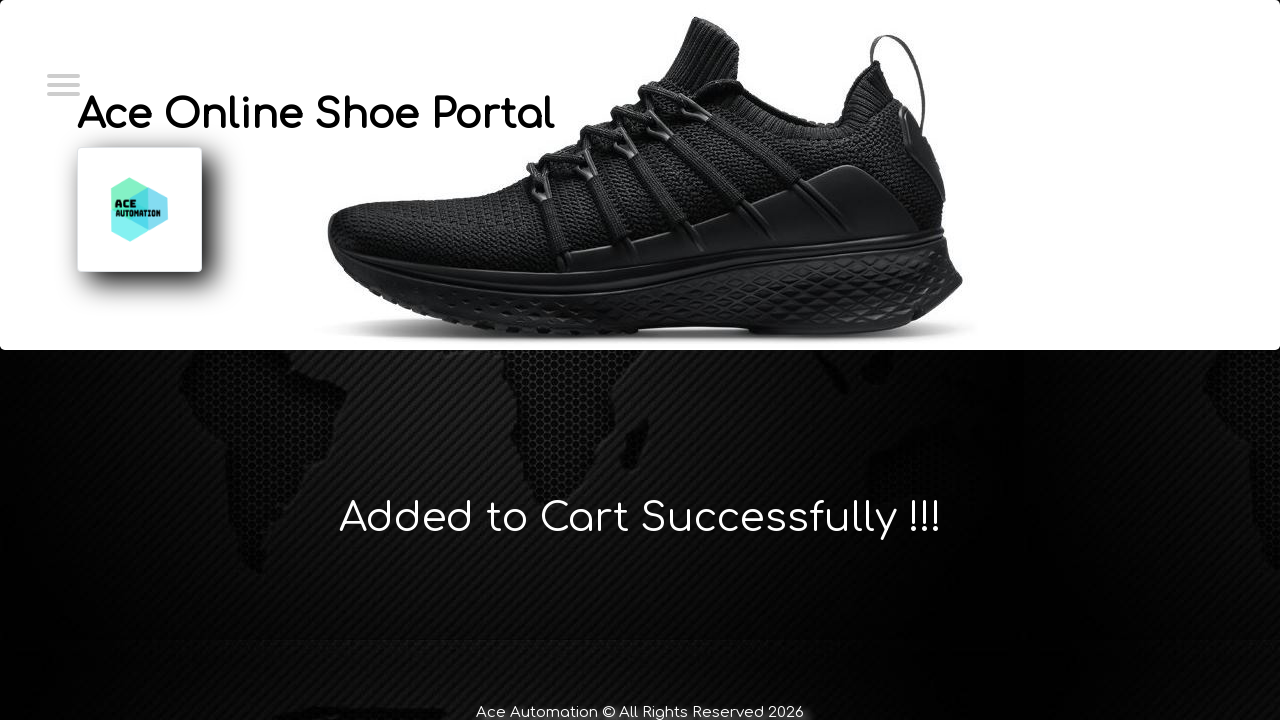

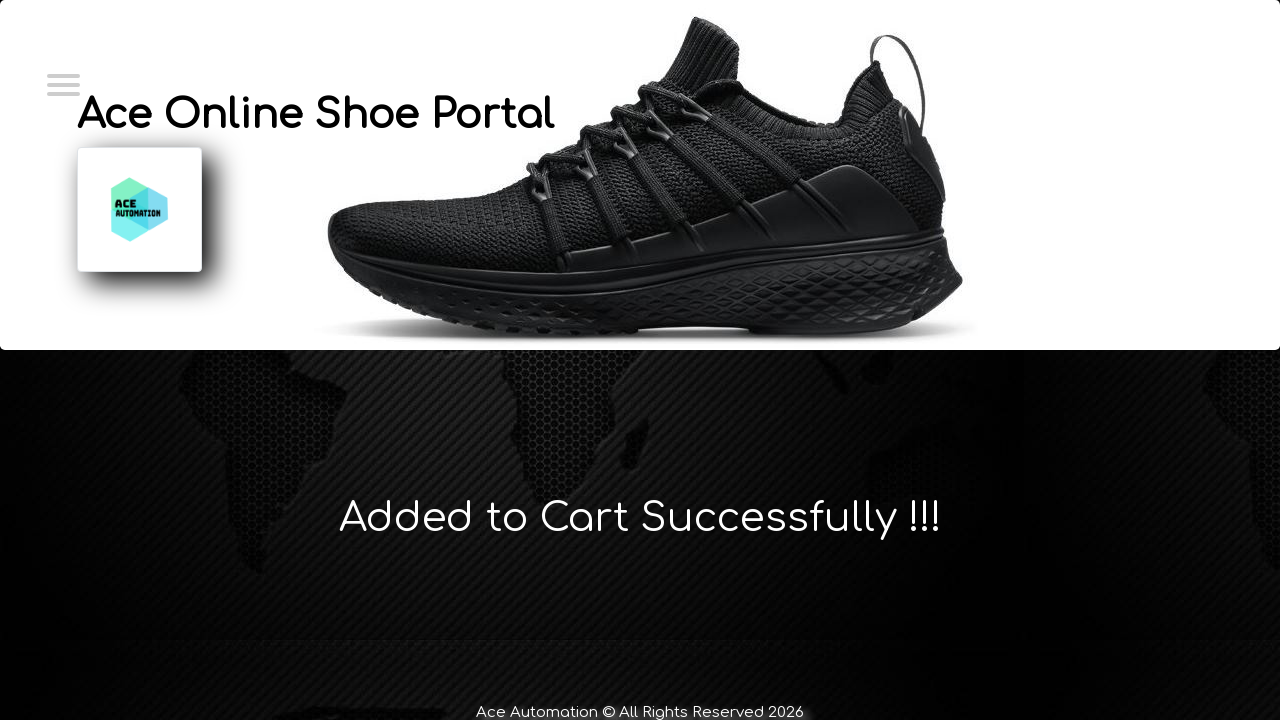